Tests nested iframe handling by navigating through multiple iframe levels and filling a text input field within the innermost frame

Starting URL: https://demo.automationtesting.in/Frames.html

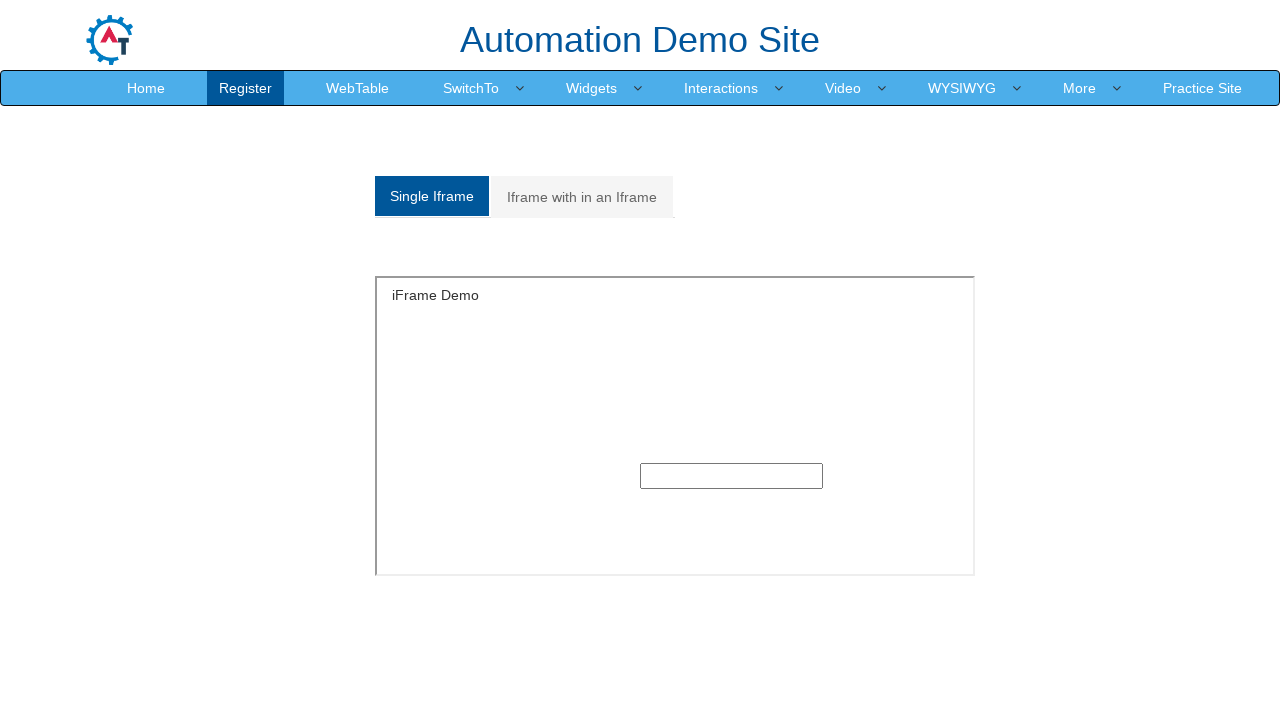

Clicked on 'Iframe with in an Iframe' tab at (582, 197) on xpath=//a[normalize-space()='Iframe with in an Iframe']
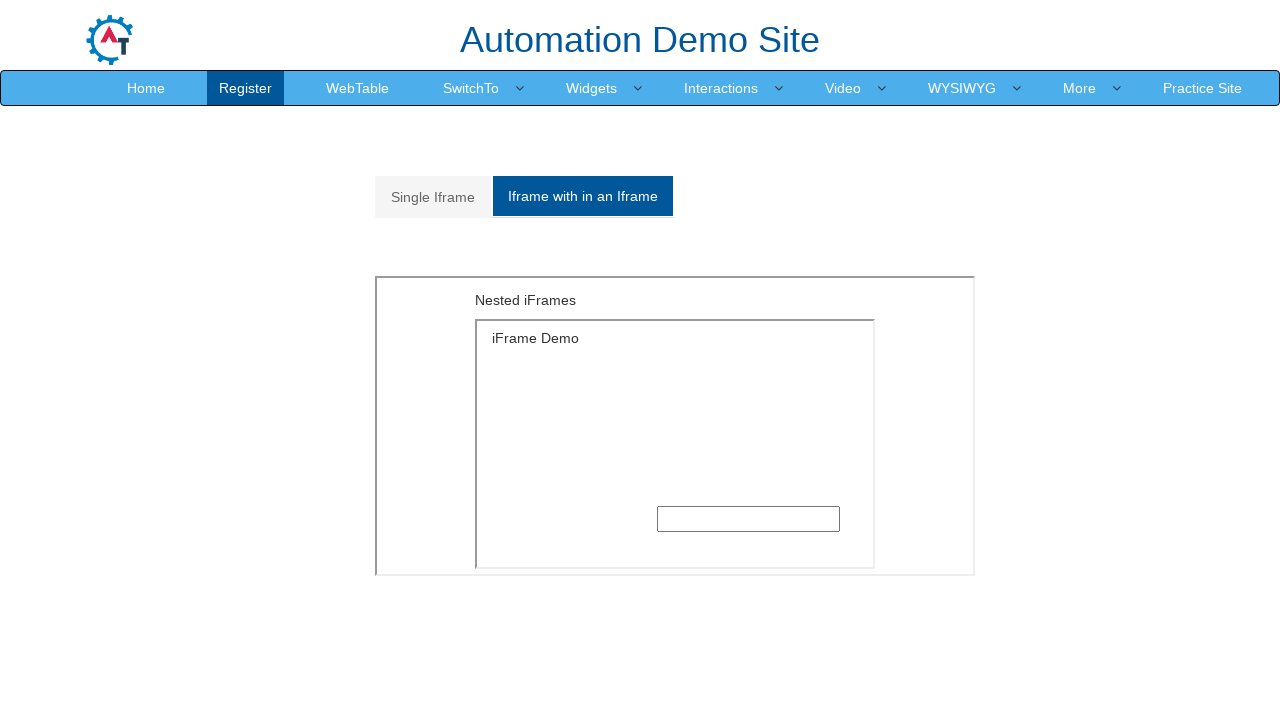

Located outer iframe with src='MultipleFrames.html'
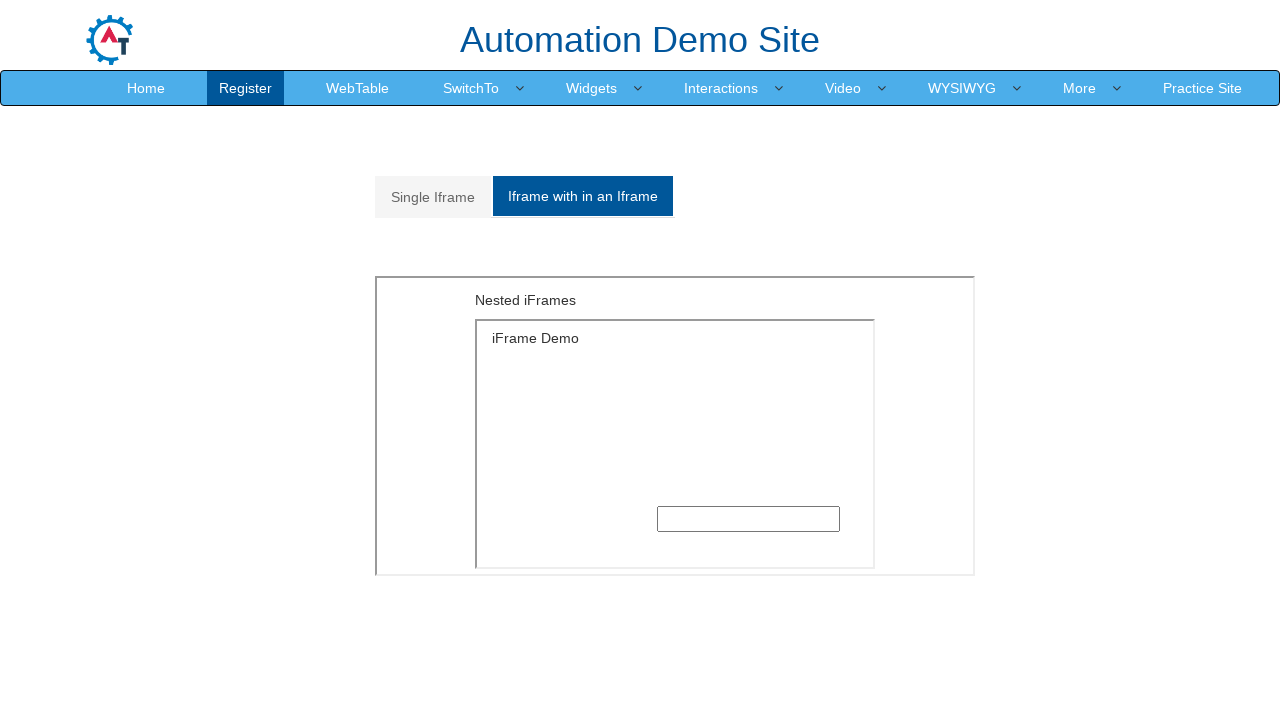

Located inner iframe with src='SingleFrame.html' within outer frame
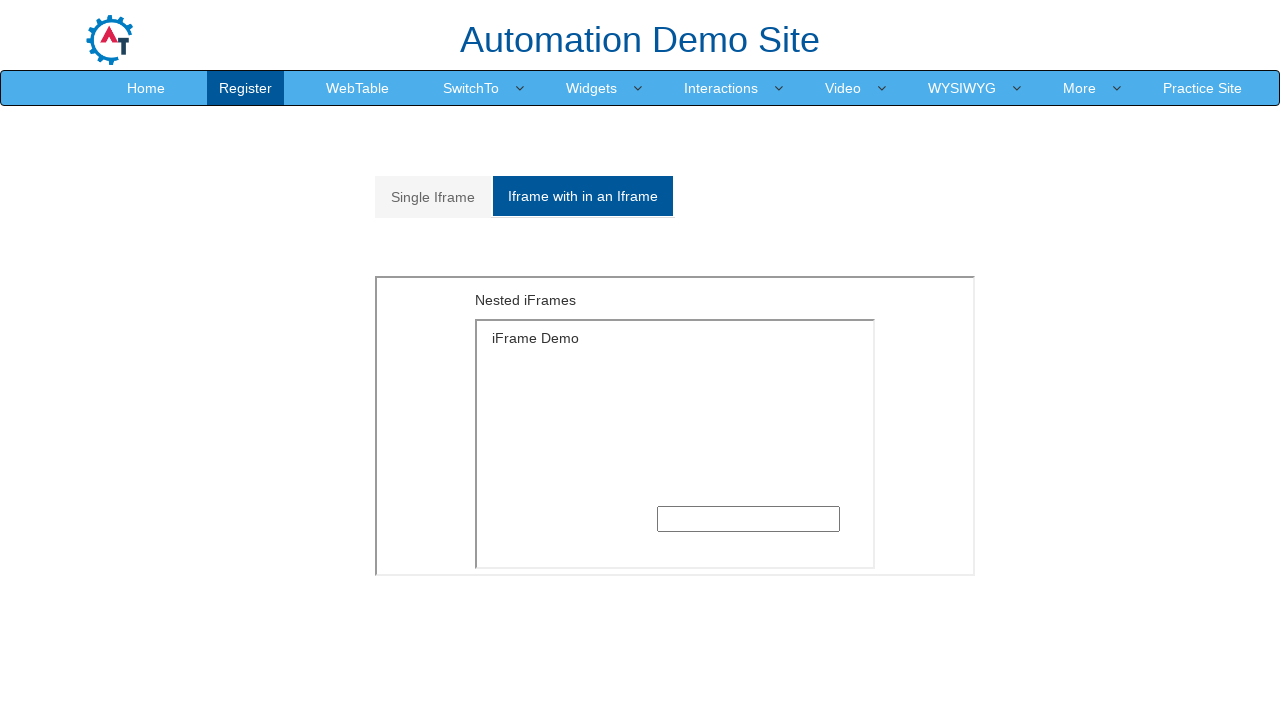

Filled text input in nested iframe with 'MUNU automation' on xpath=//iframe[@src='MultipleFrames.html'] >> internal:control=enter-frame >> if
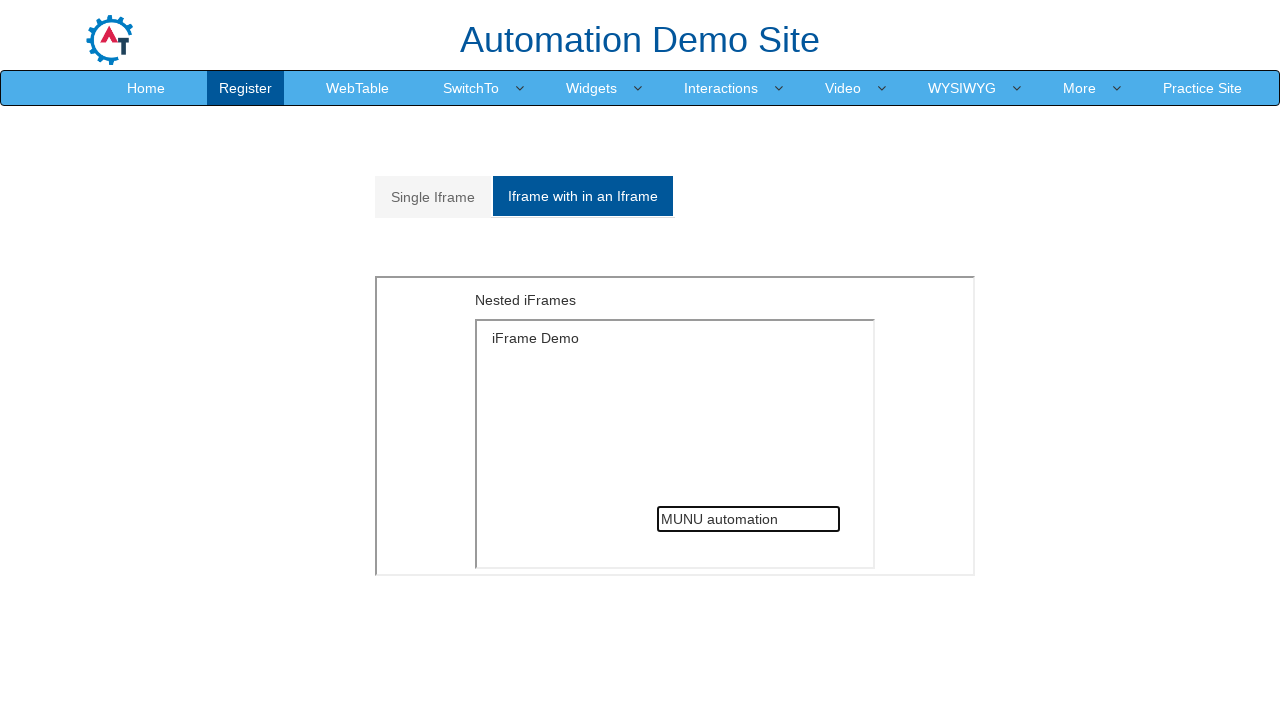

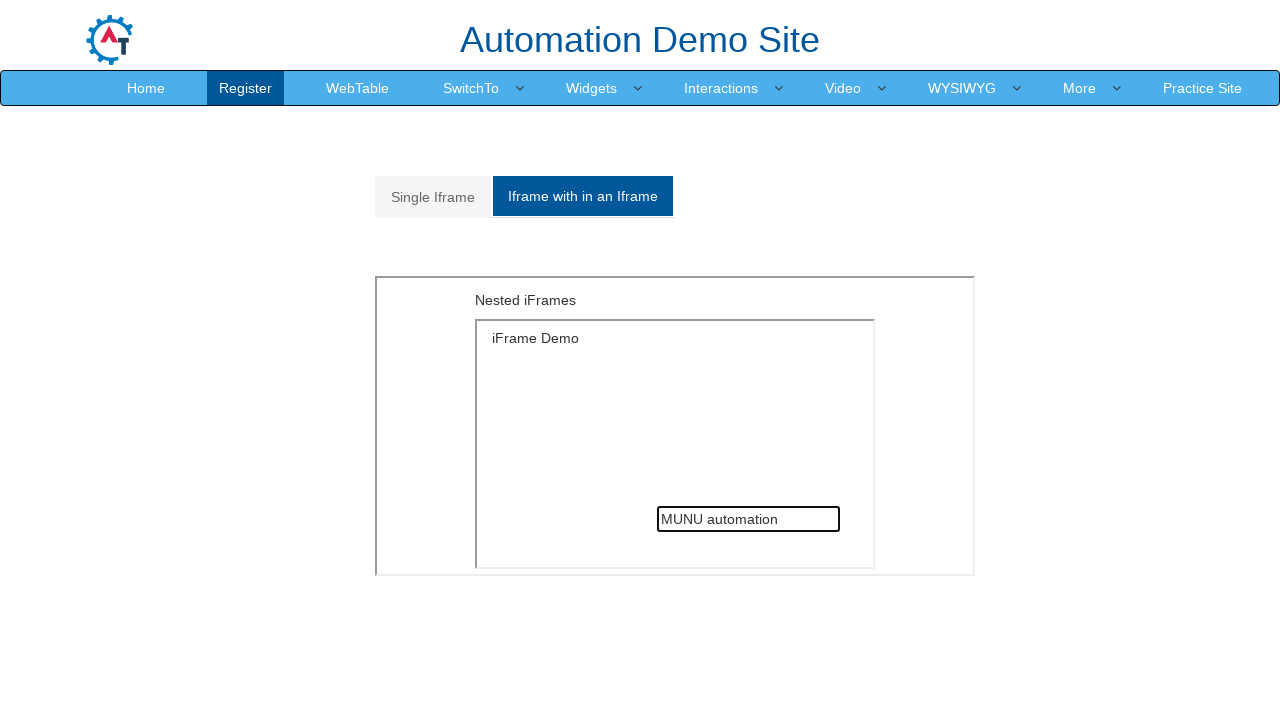